Solves a math problem by extracting a value from an image attribute, calculating the result, filling the answer, and selecting robot verification options before submitting

Starting URL: http://suninjuly.github.io/get_attribute.html

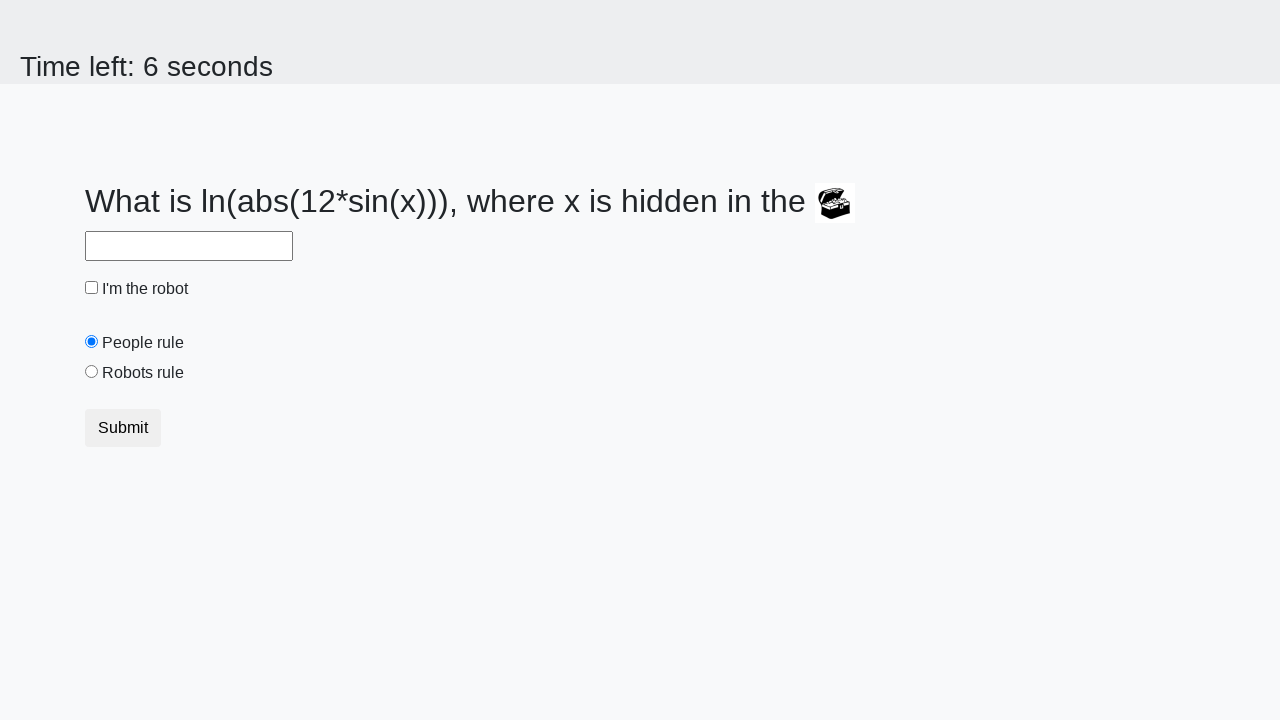

Located treasure image element
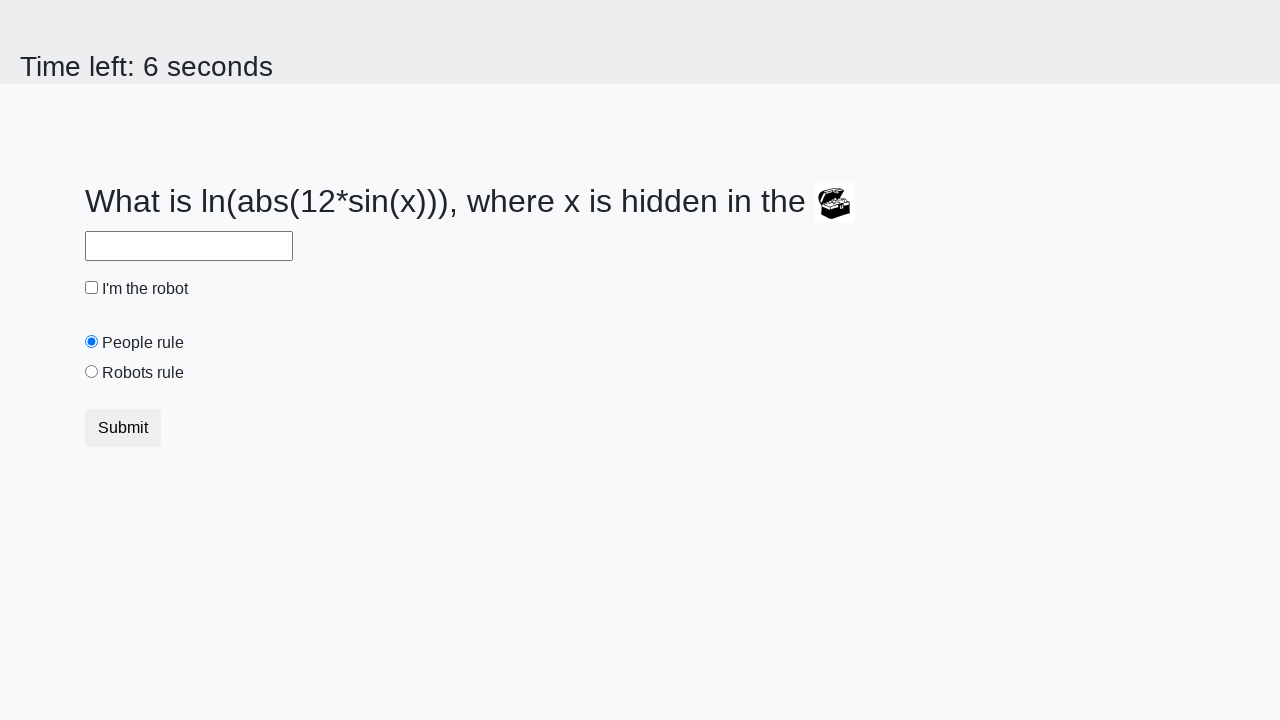

Extracted valuex attribute from treasure image
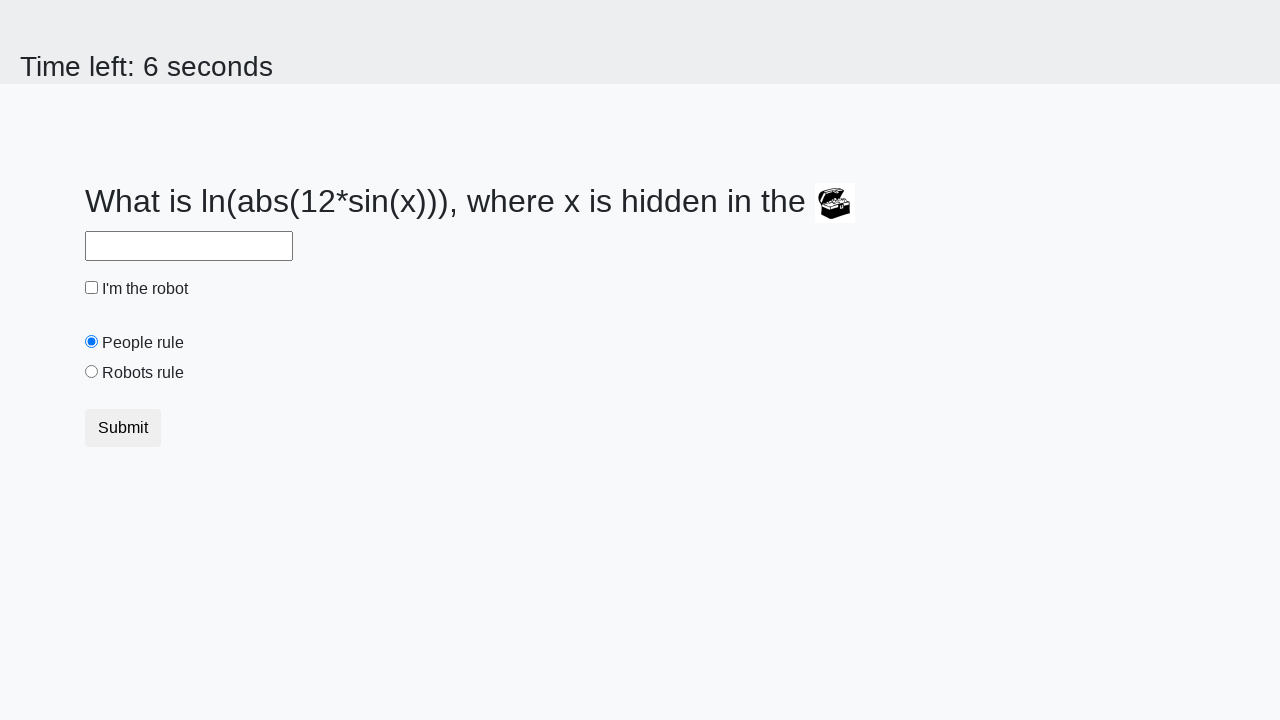

Calculated math result: log(abs(12*sin(777))) = 2.328897302315188
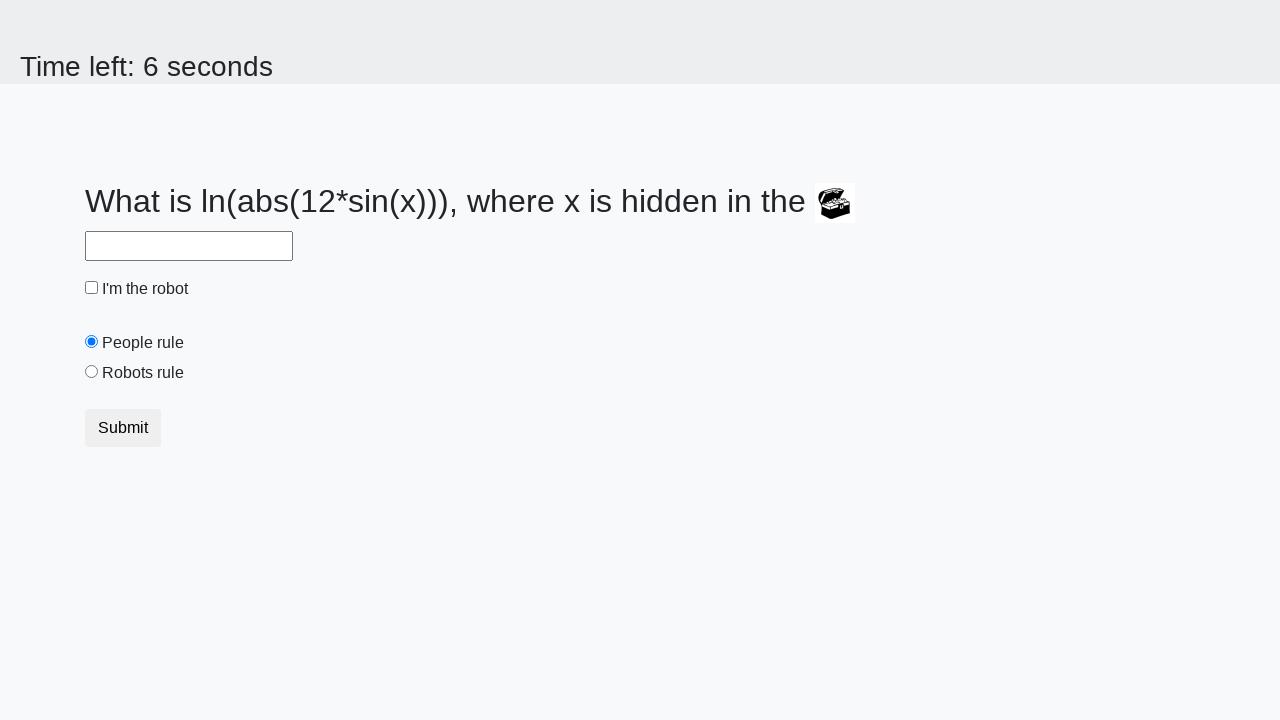

Filled answer field with calculated value: 2.328897302315188 on #answer
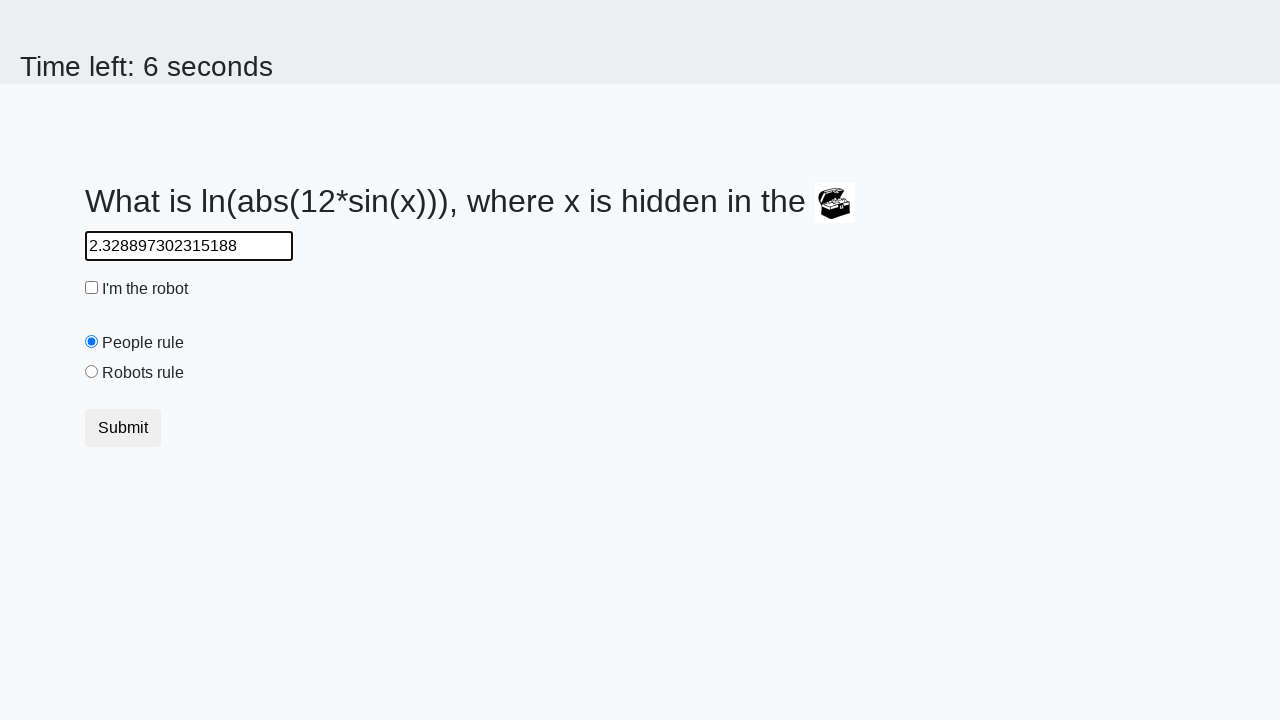

Clicked robot verification checkbox at (92, 288) on #robotCheckbox
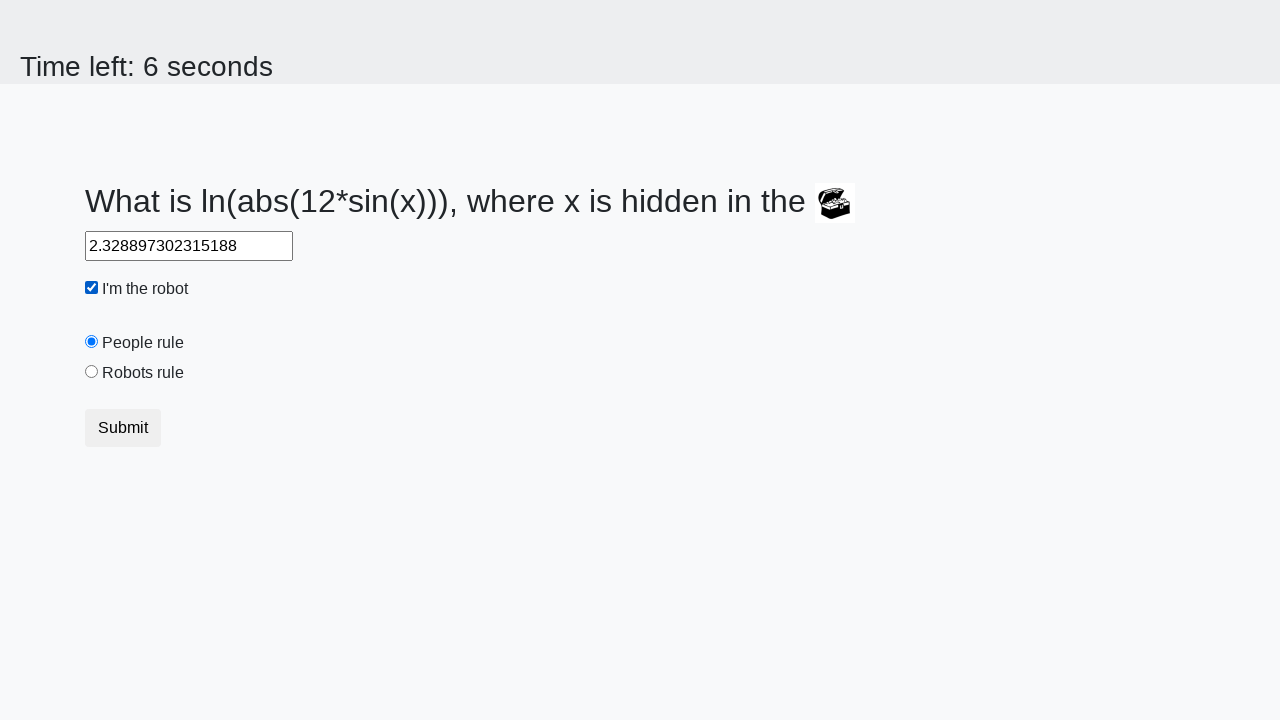

Selected robots radio button at (92, 372) on #robotsRule[value='robots']
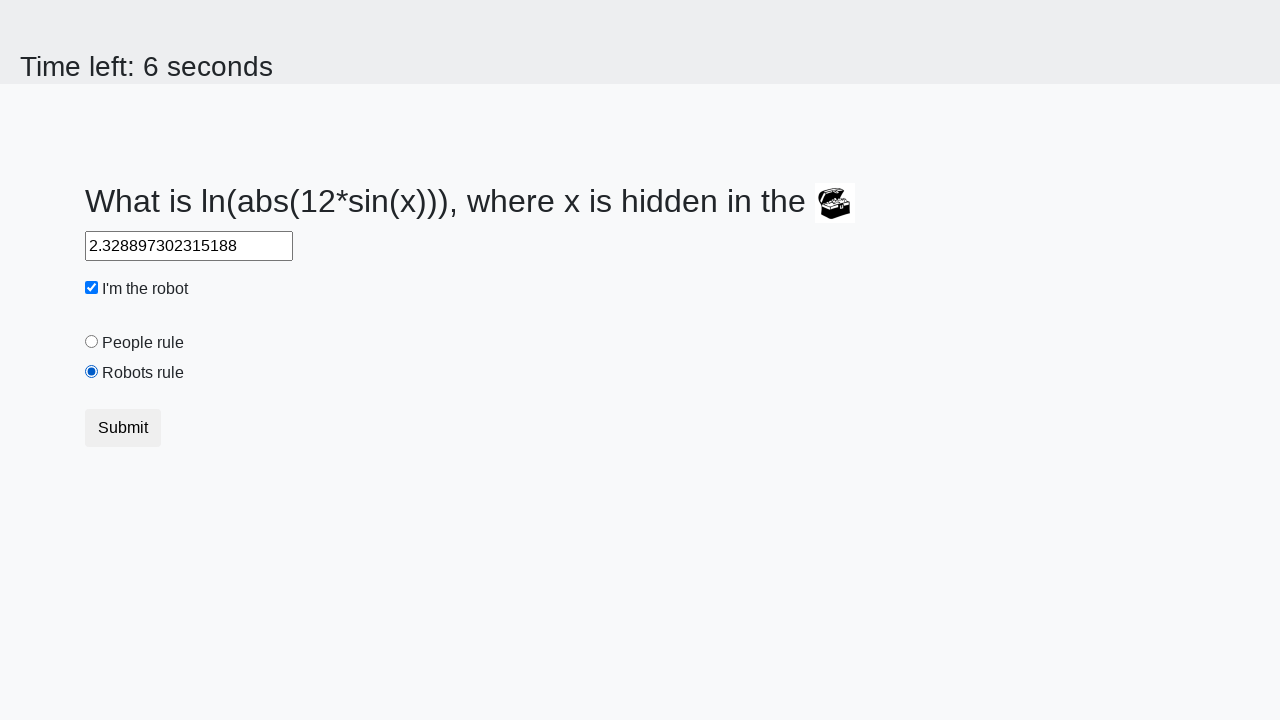

Clicked submit button to complete form at (123, 428) on button.btn.btn-default
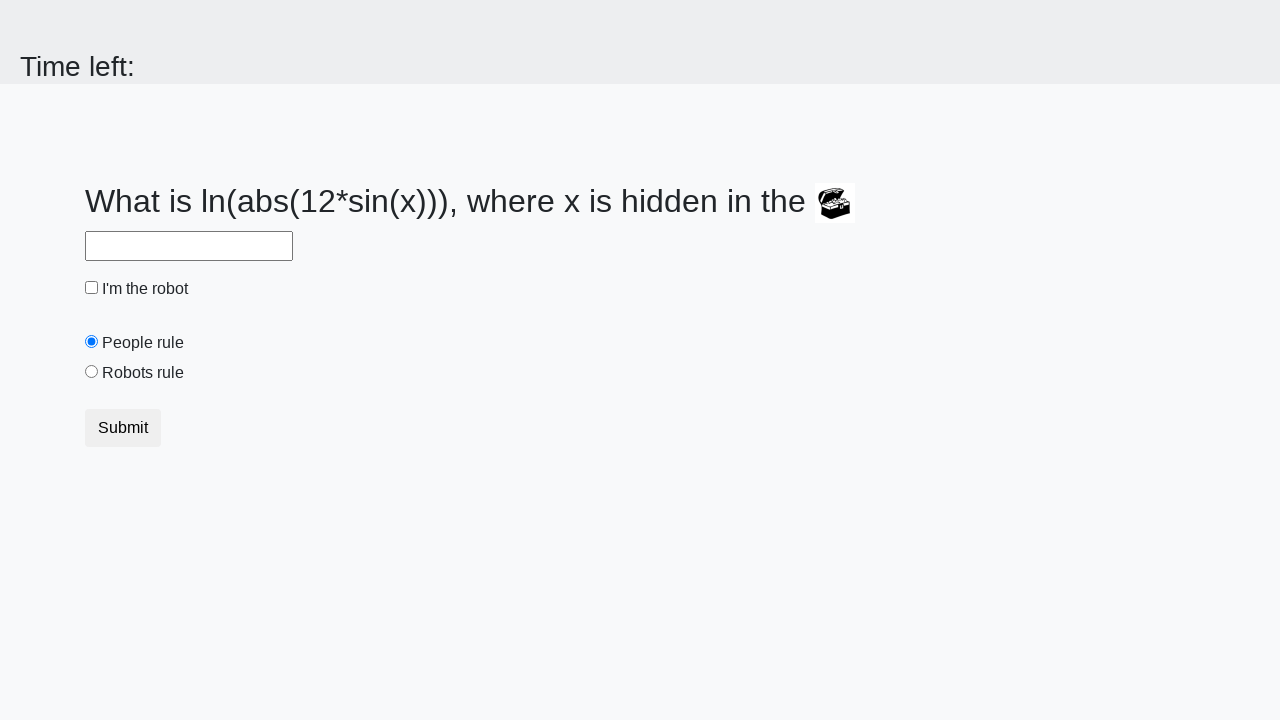

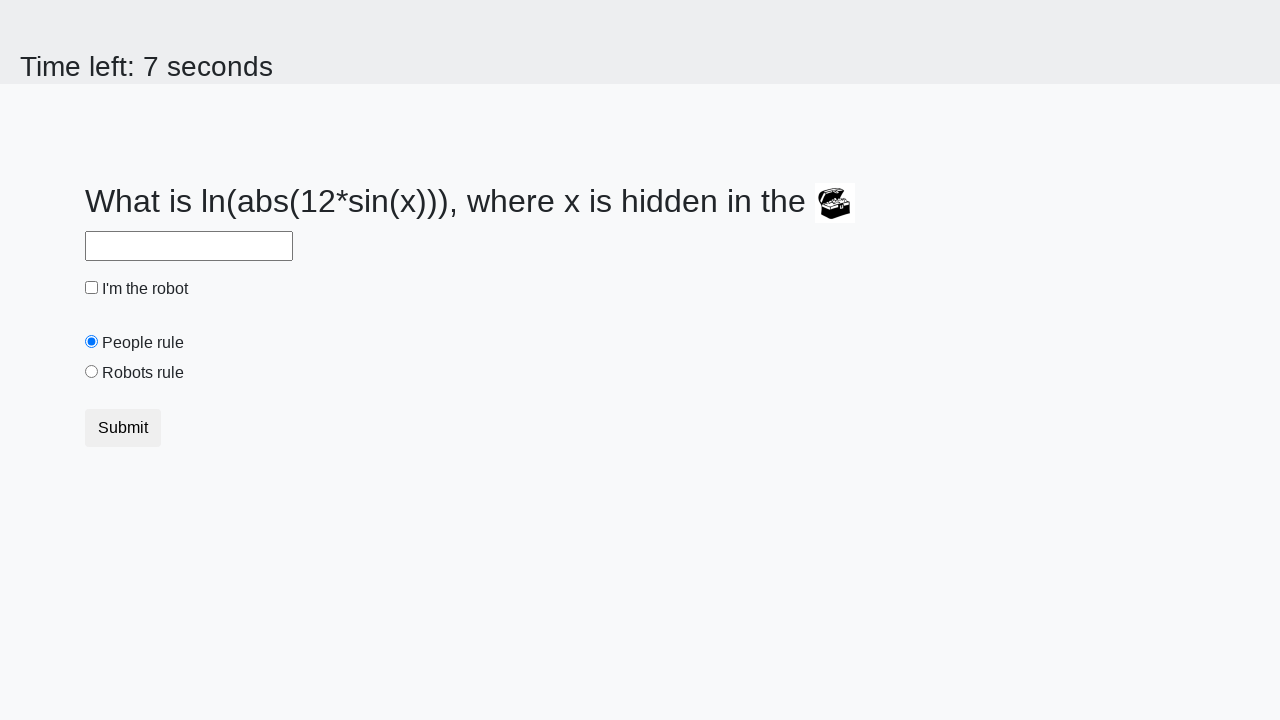